Tests a math challenge form by reading a value from the page, calculating a mathematical result (log of absolute value of 12*sin(x)), filling in the answer, selecting required checkboxes, and submitting the form.

Starting URL: http://suninjuly.github.io/math.html

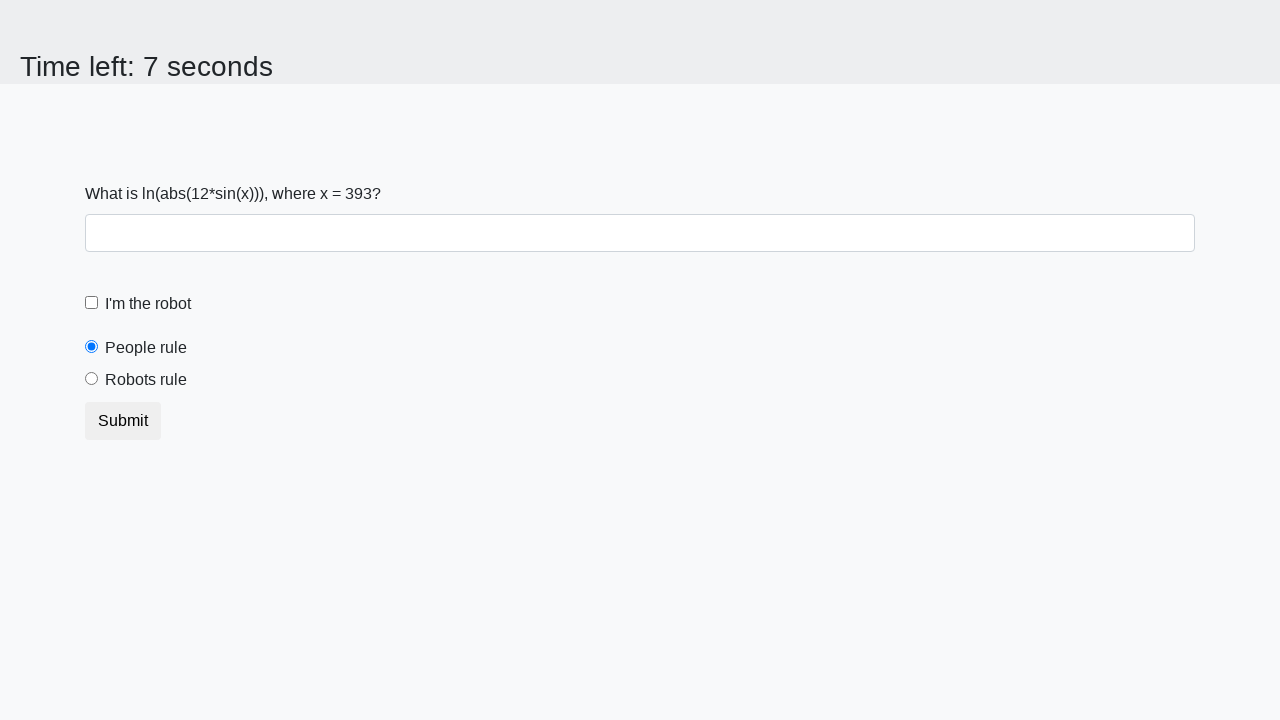

Read x value from the page
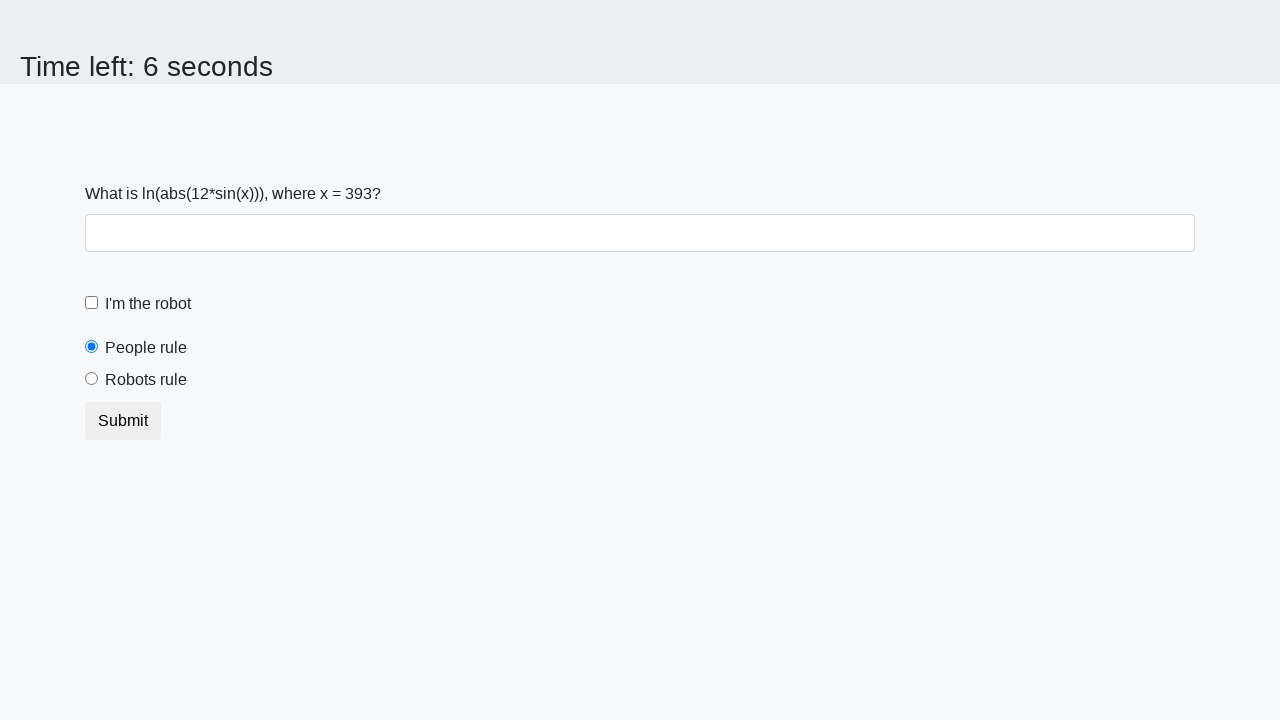

Calculated math challenge answer: log(abs(12*sin(x)))
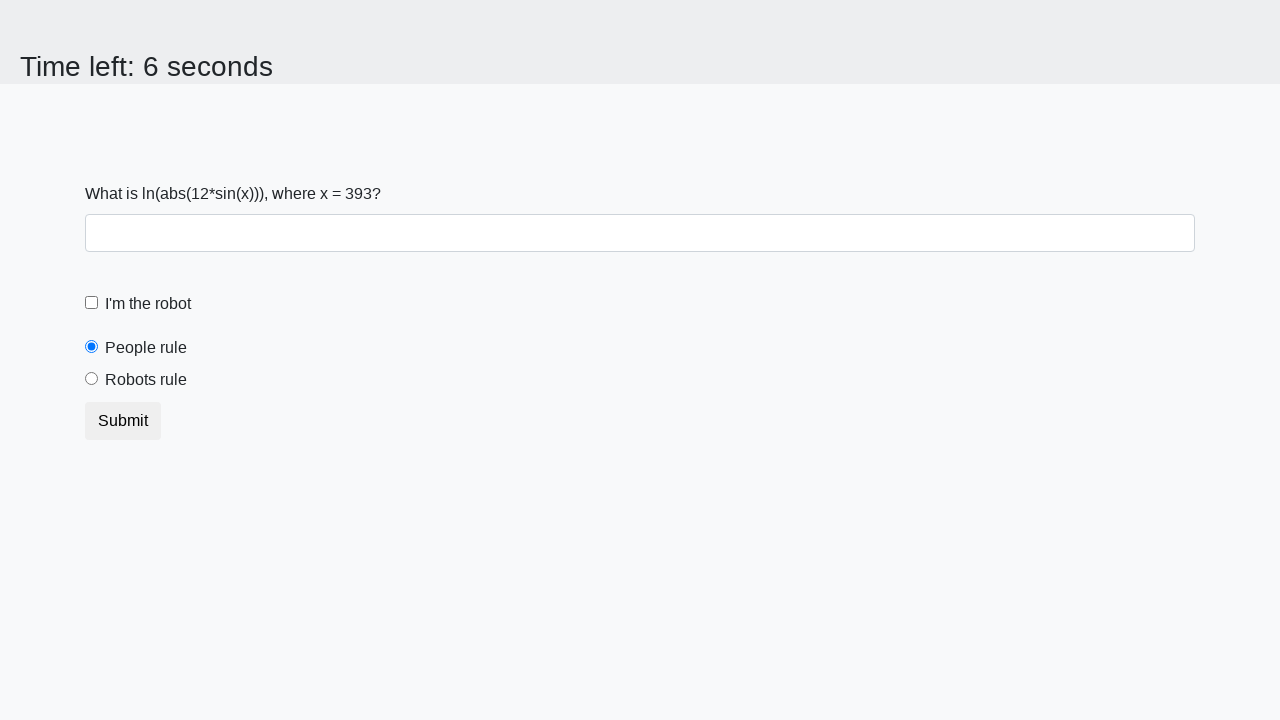

Filled answer field with calculated result on #answer
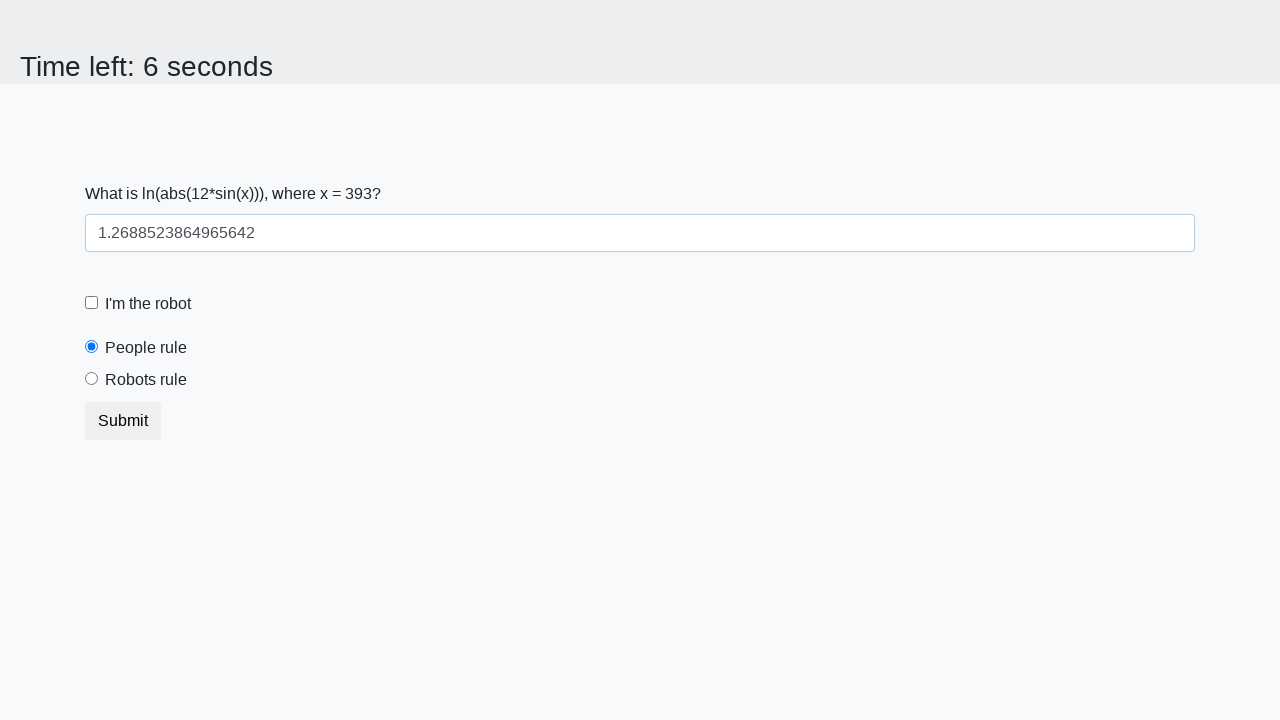

Clicked robot checkbox at (92, 303) on #robotCheckbox
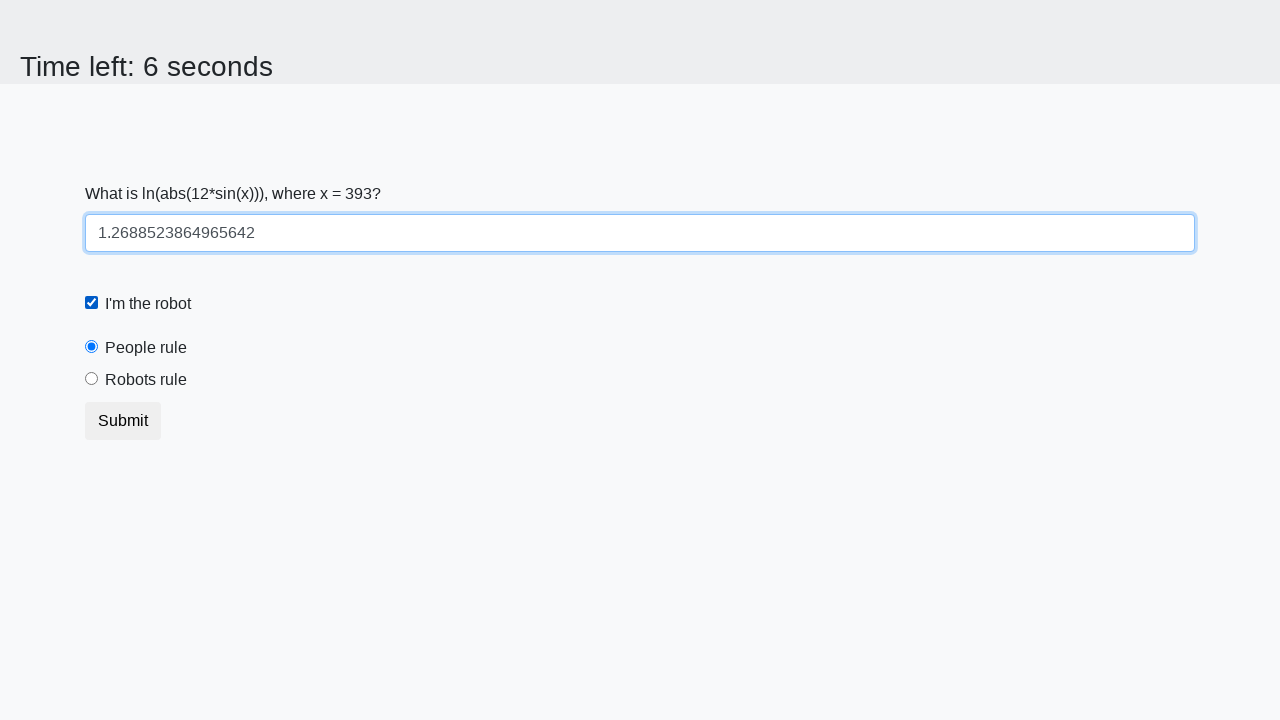

Clicked robots rule checkbox at (92, 379) on #robotsRule
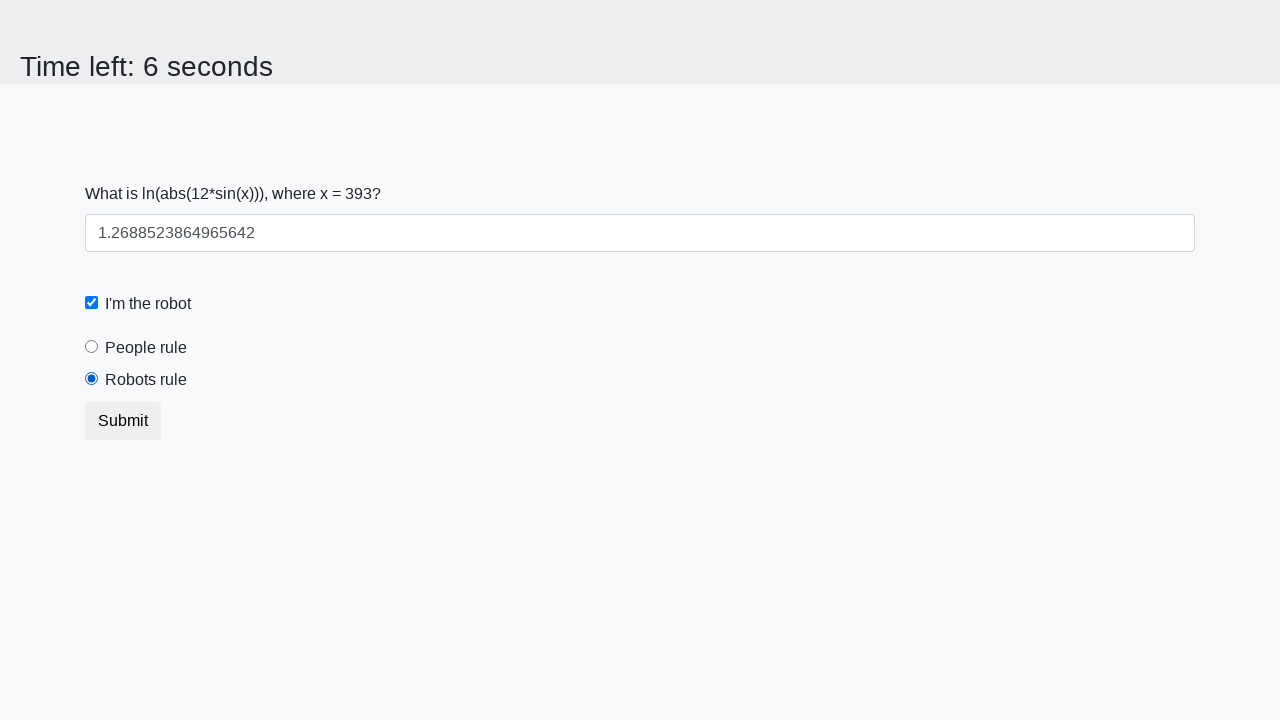

Submitted the math challenge form at (123, 421) on [type="submit"]
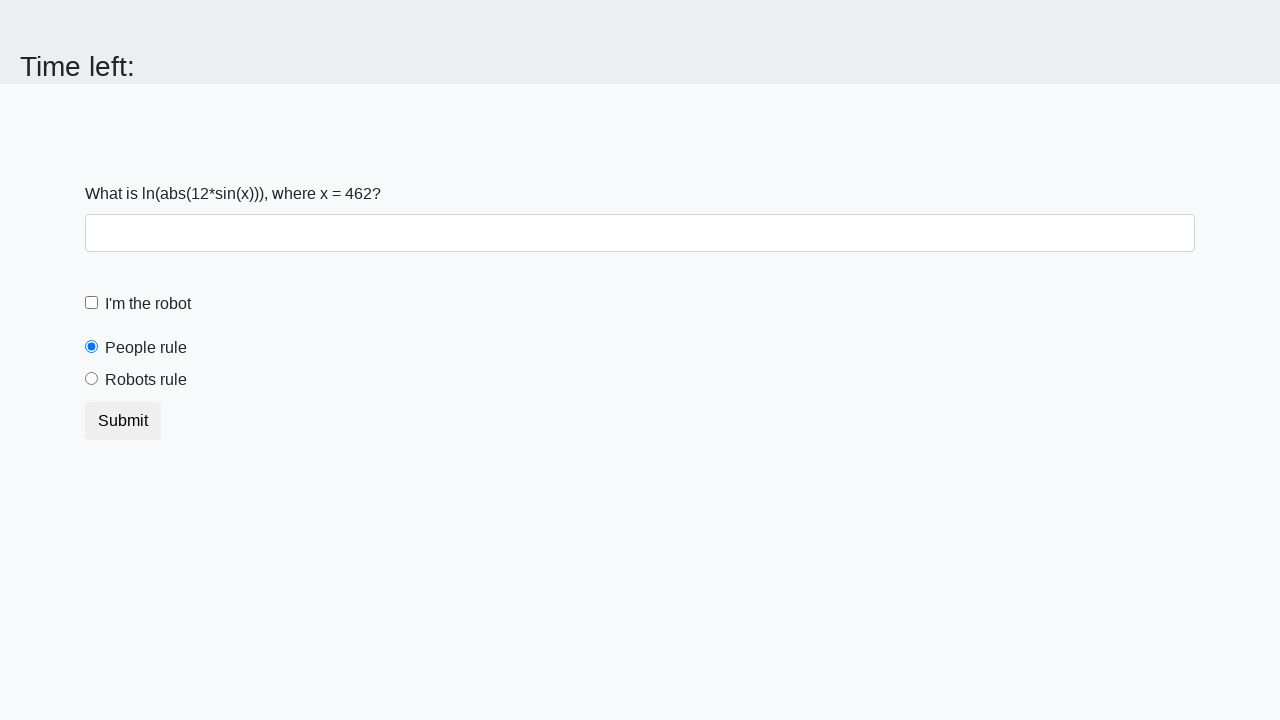

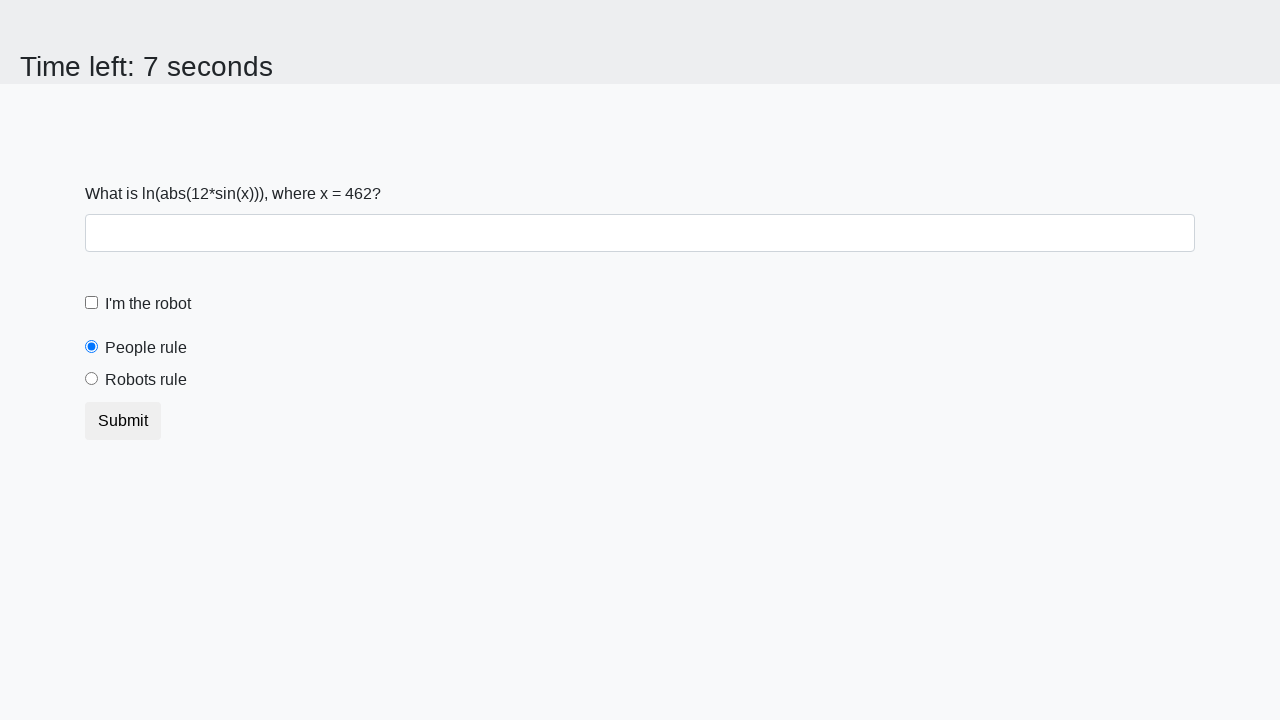